Tests form validation by submitting with missing required fields and verifying error states, then submitting with all required fields

Starting URL: https://demoqa.com

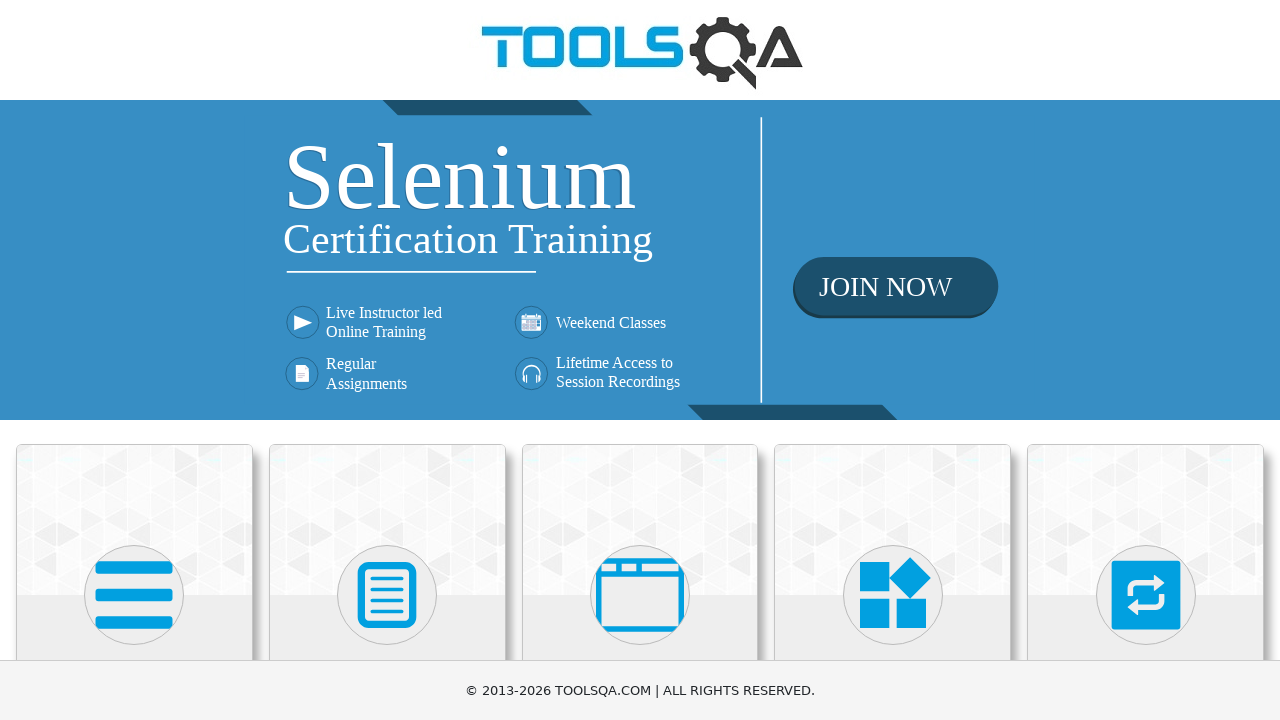

Clicked on Forms card at (387, 520) on div.card:has-text('Forms')
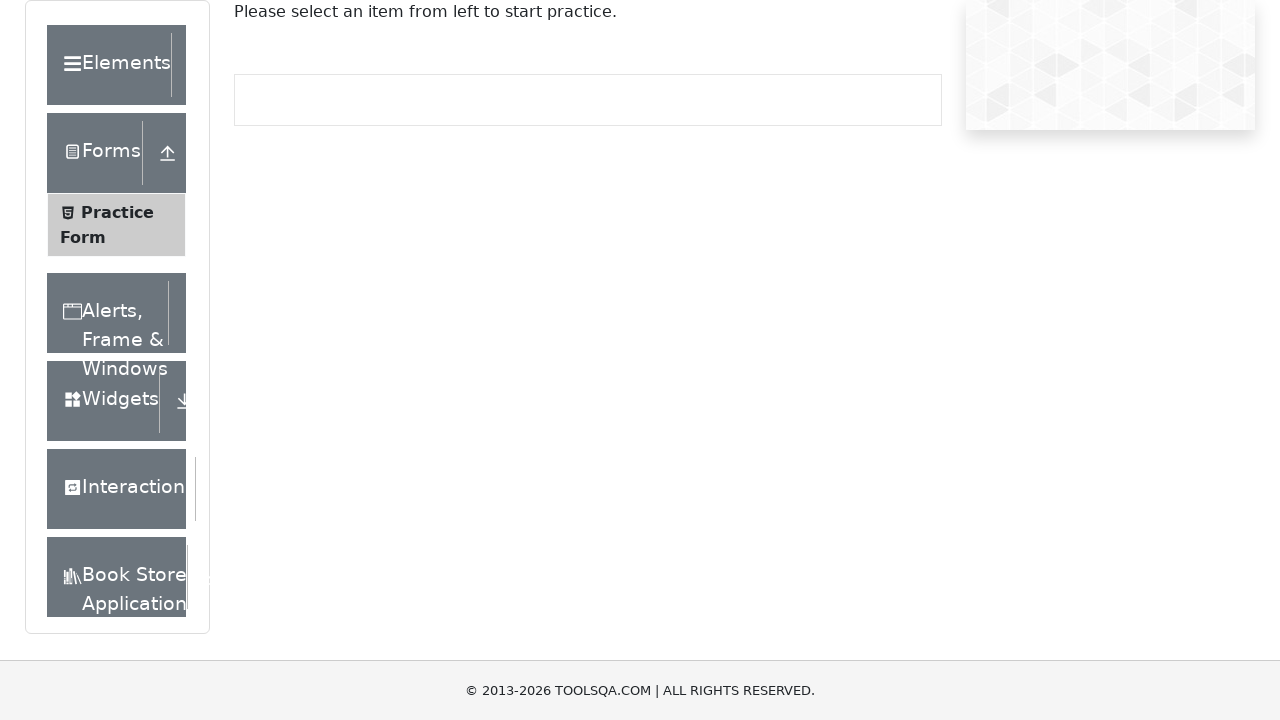

Clicked on Practice Form link at (117, 212) on text=Practice Form
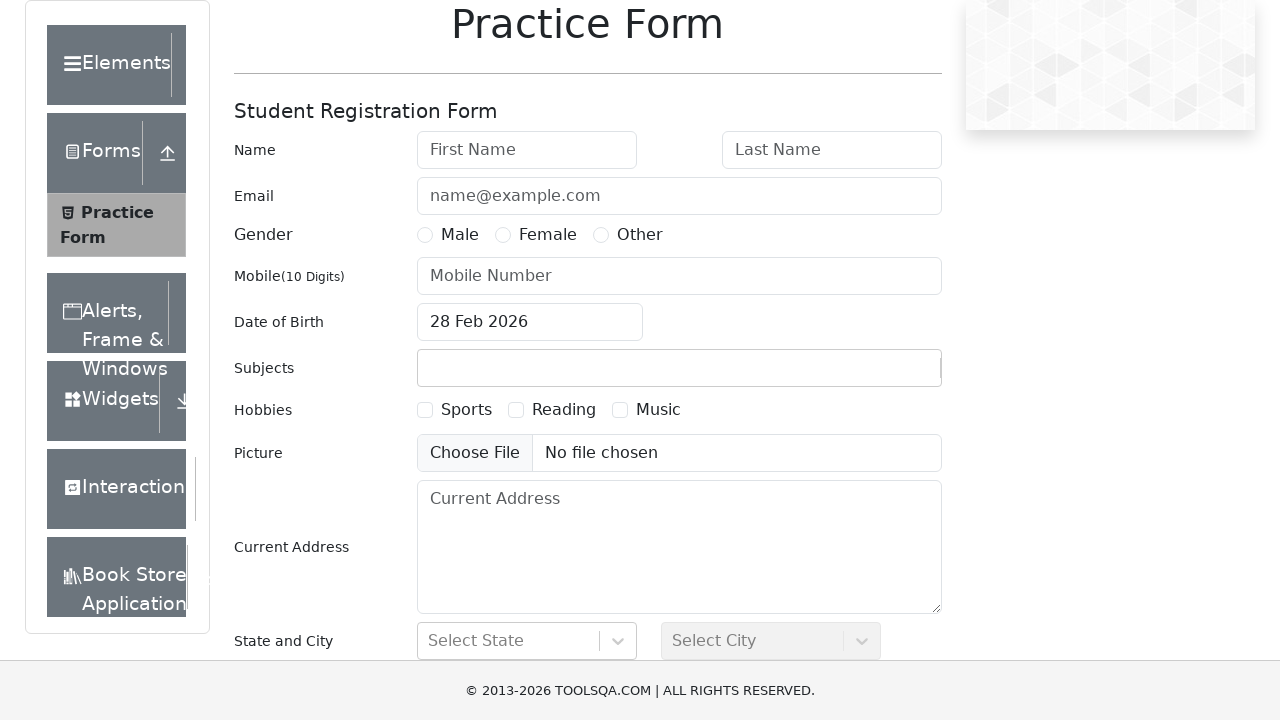

Submitted empty form to trigger validation errors at (885, 499) on #submit
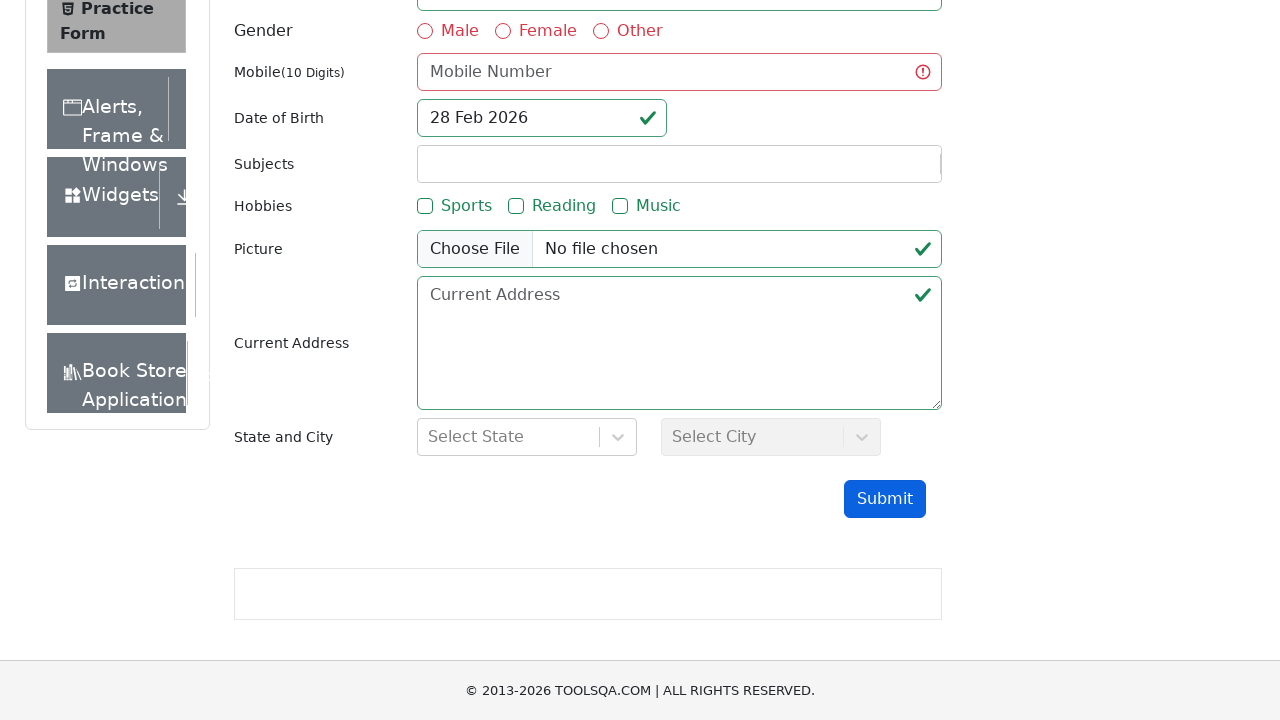

Reloaded the form page
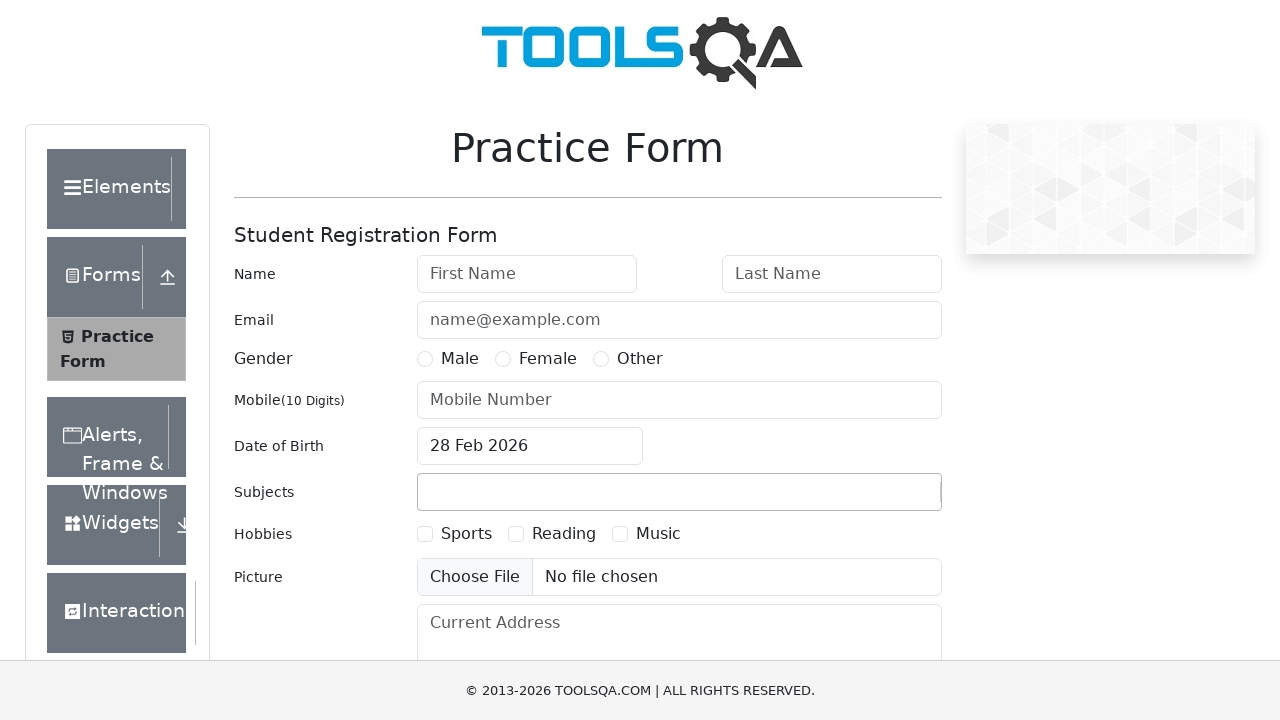

Filled first name field with 'TestData' on #firstName
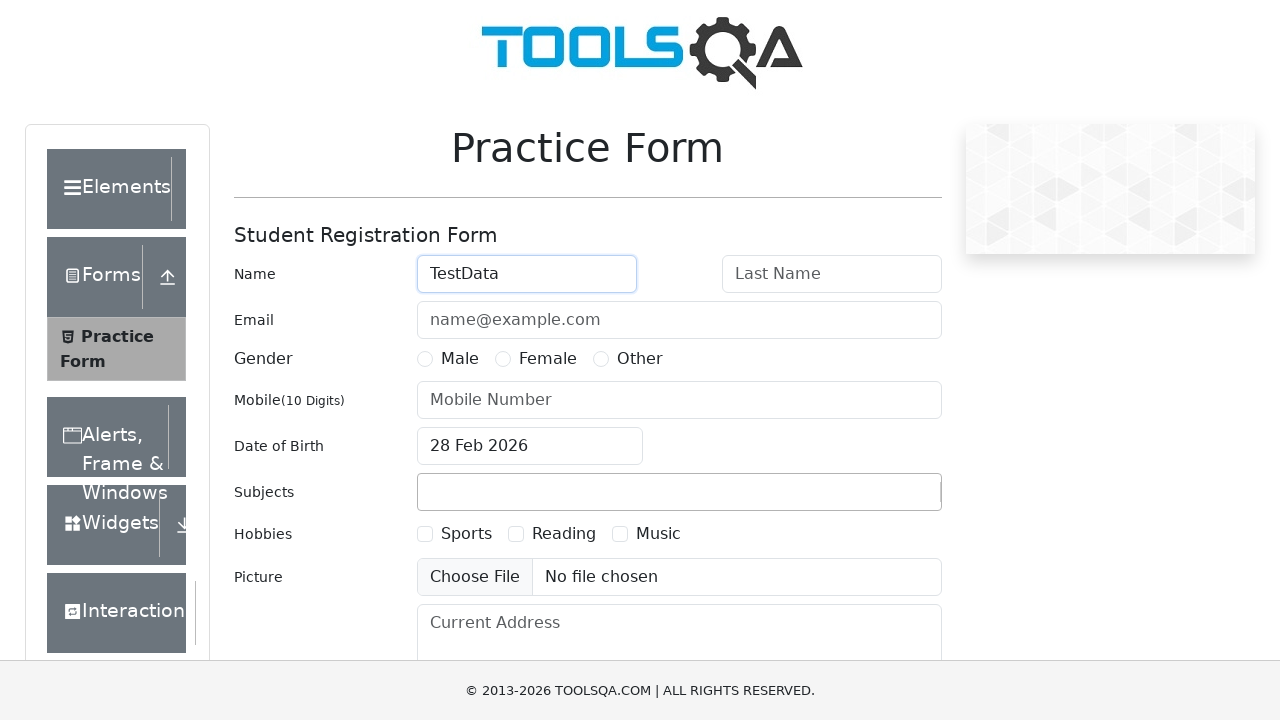

Submitted form with only first name filled at (885, 499) on #submit
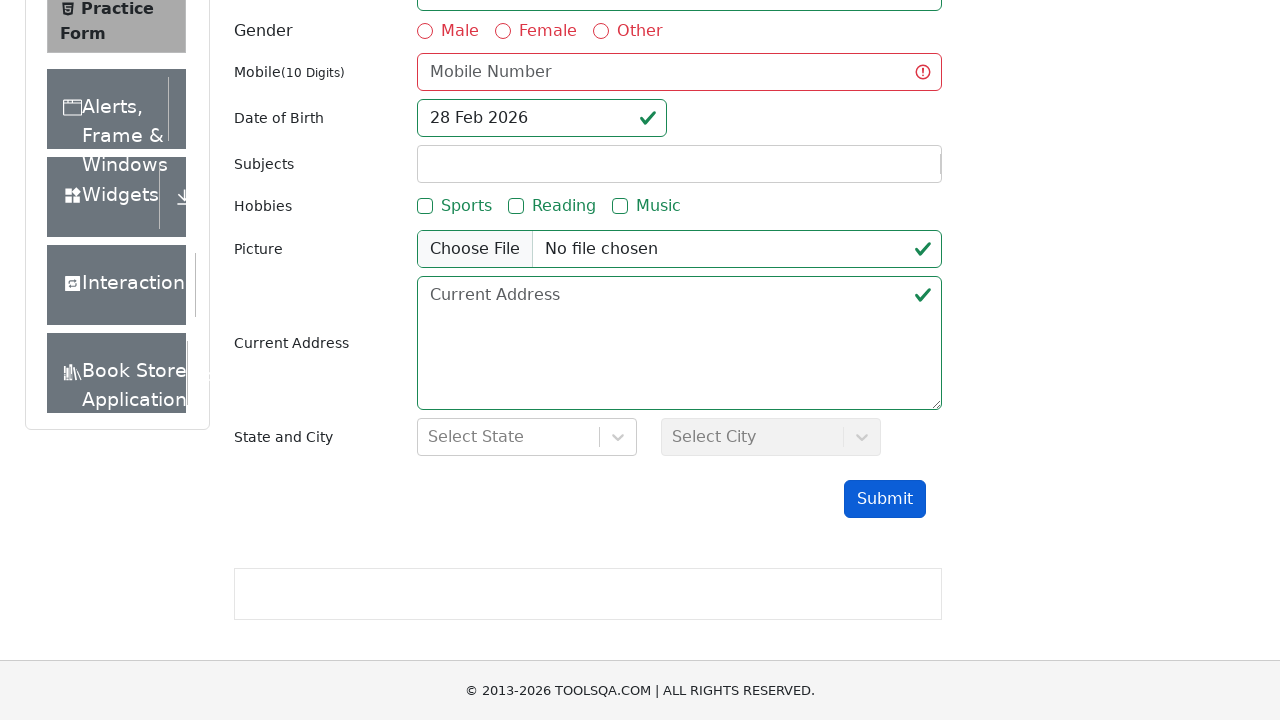

Filled last name field with 'TestData' on #lastName
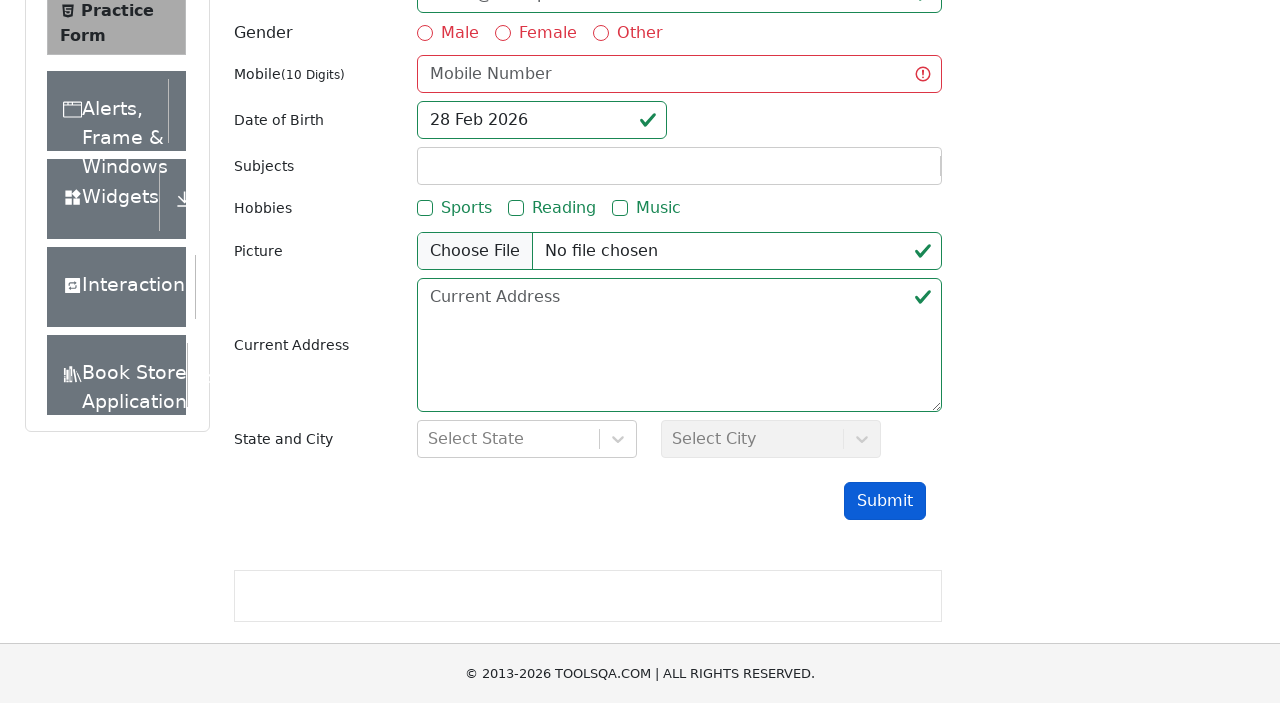

Submitted form with first and last name filled at (885, 563) on #submit
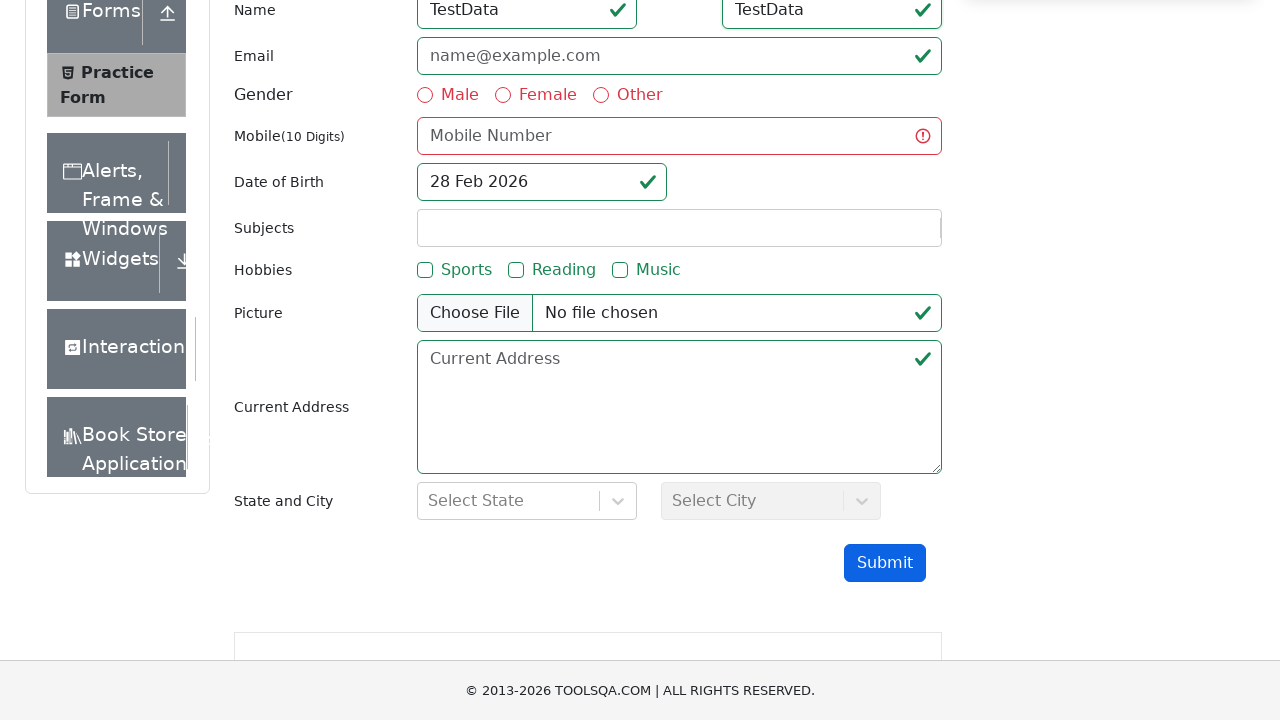

Selected Male radio button for gender field at (460, 95) on label[for='gender-radio-1']
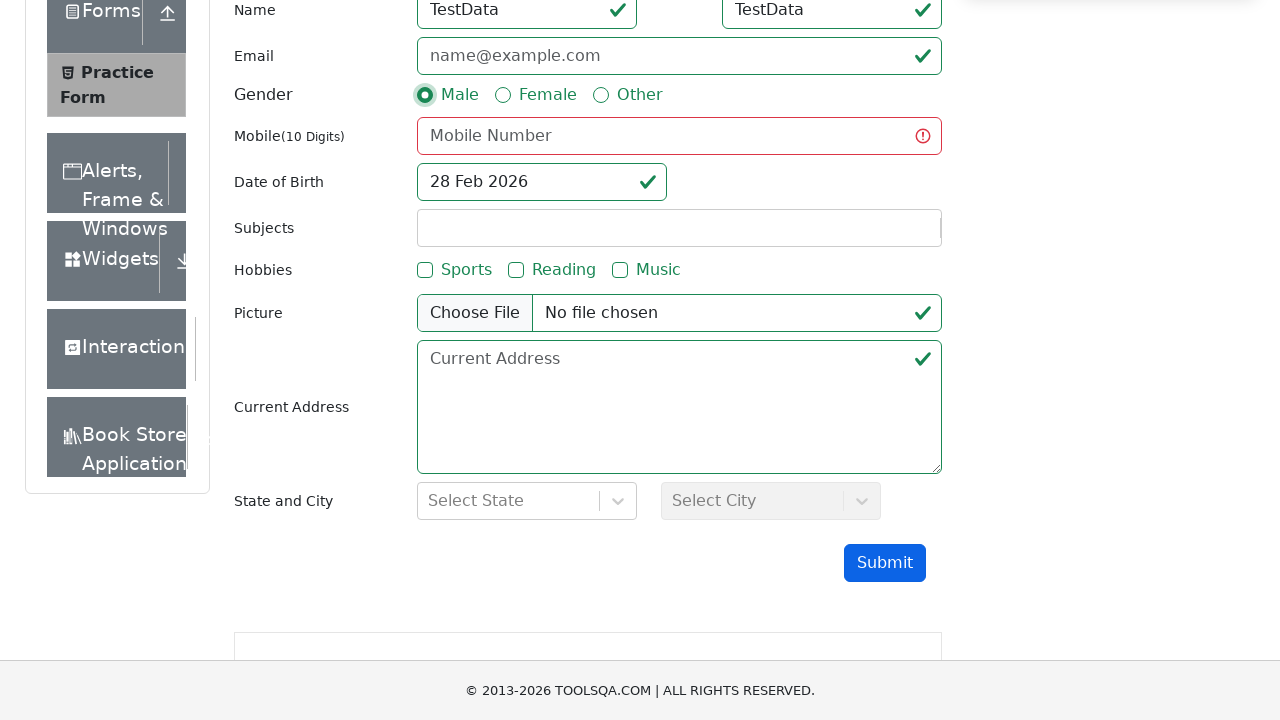

Submitted form with gender field selected at (885, 563) on #submit
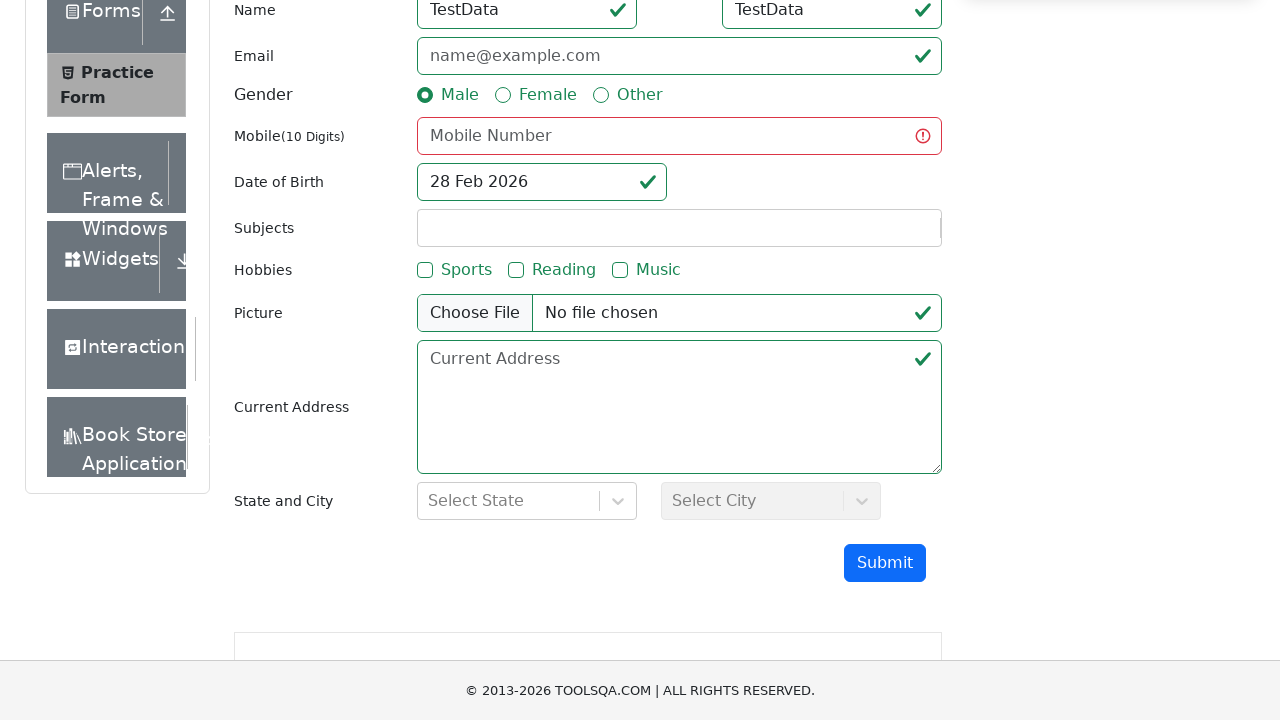

Filled phone number field with '1234567890' on #userNumber
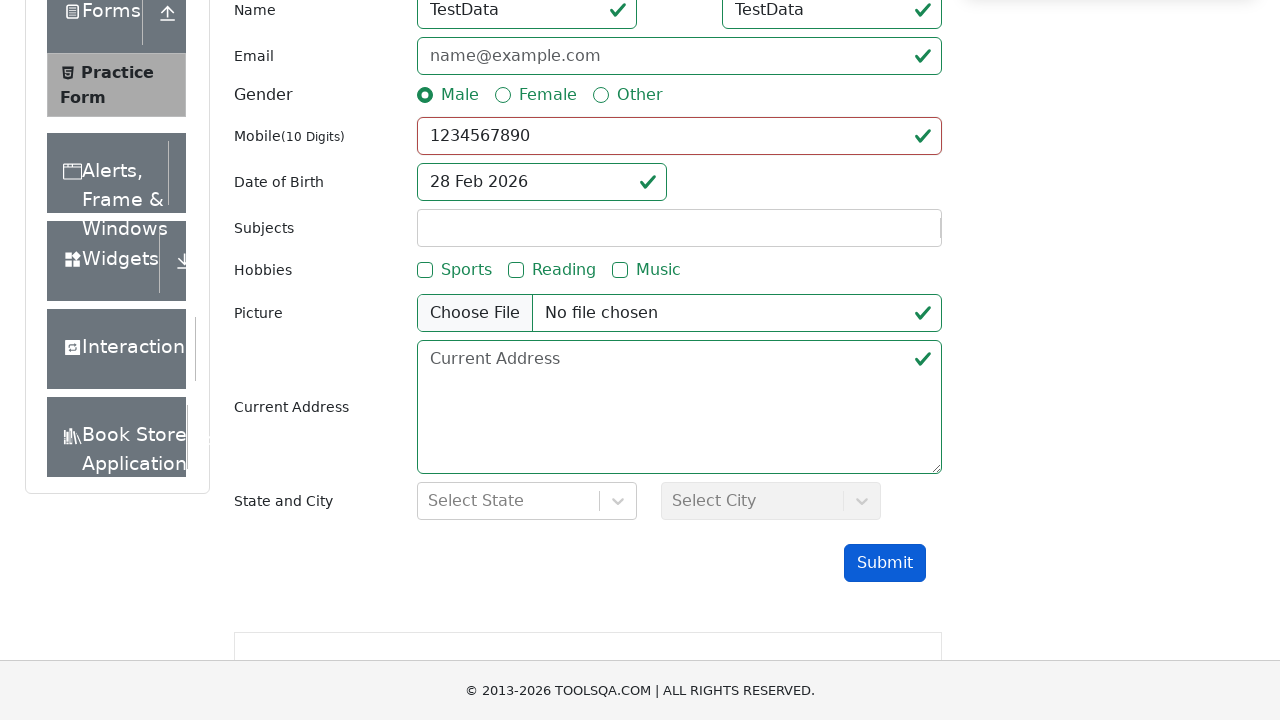

Submitted form with all required fields filled at (885, 563) on #submit
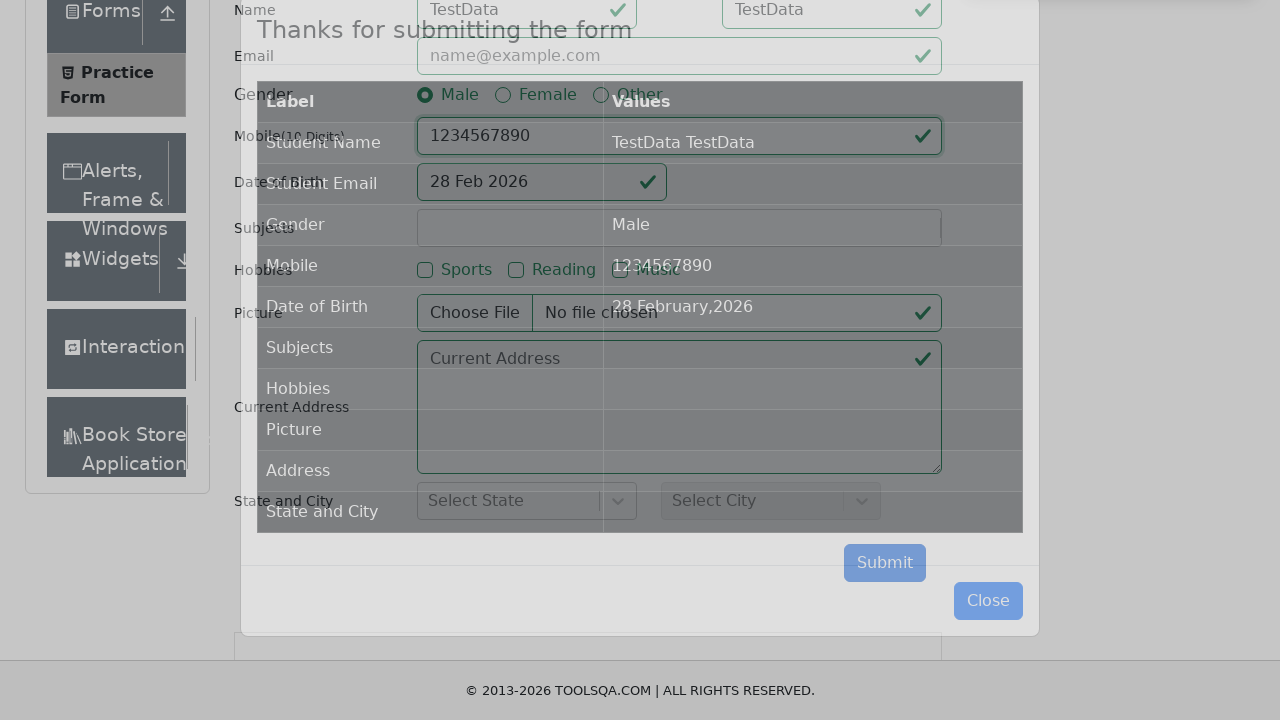

Success modal appeared with 'Thanks for submitting the form' message
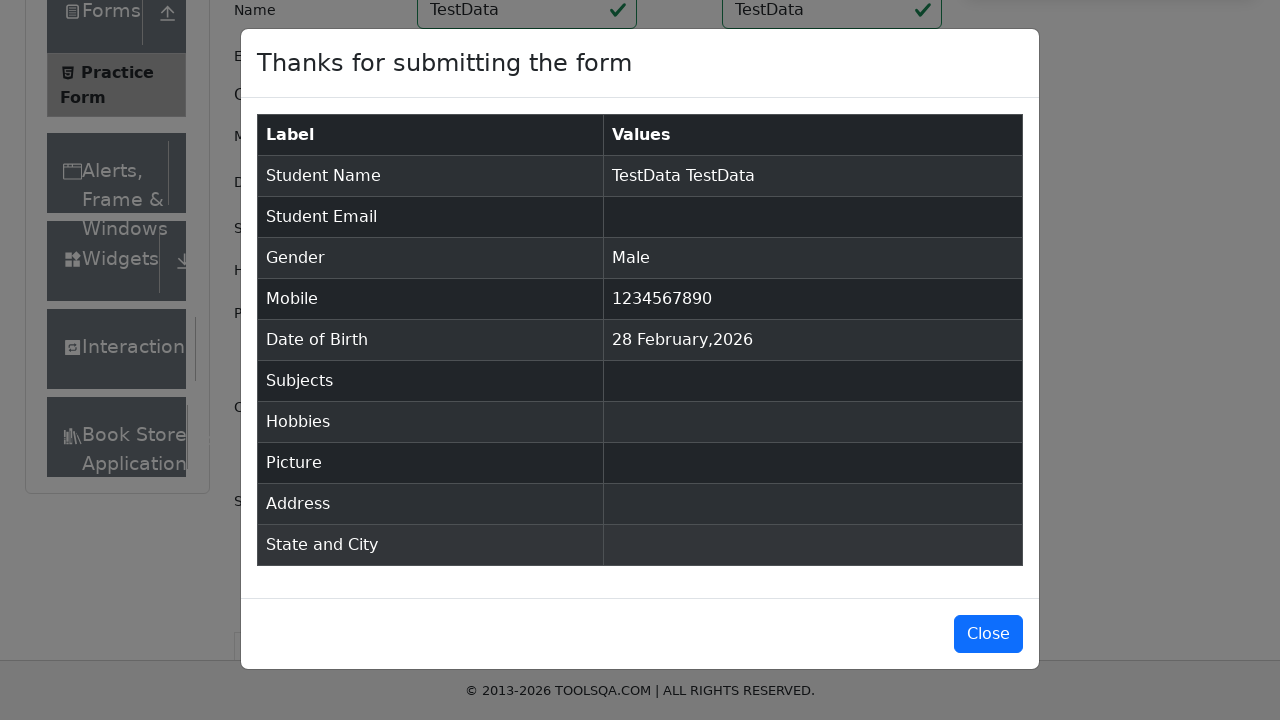

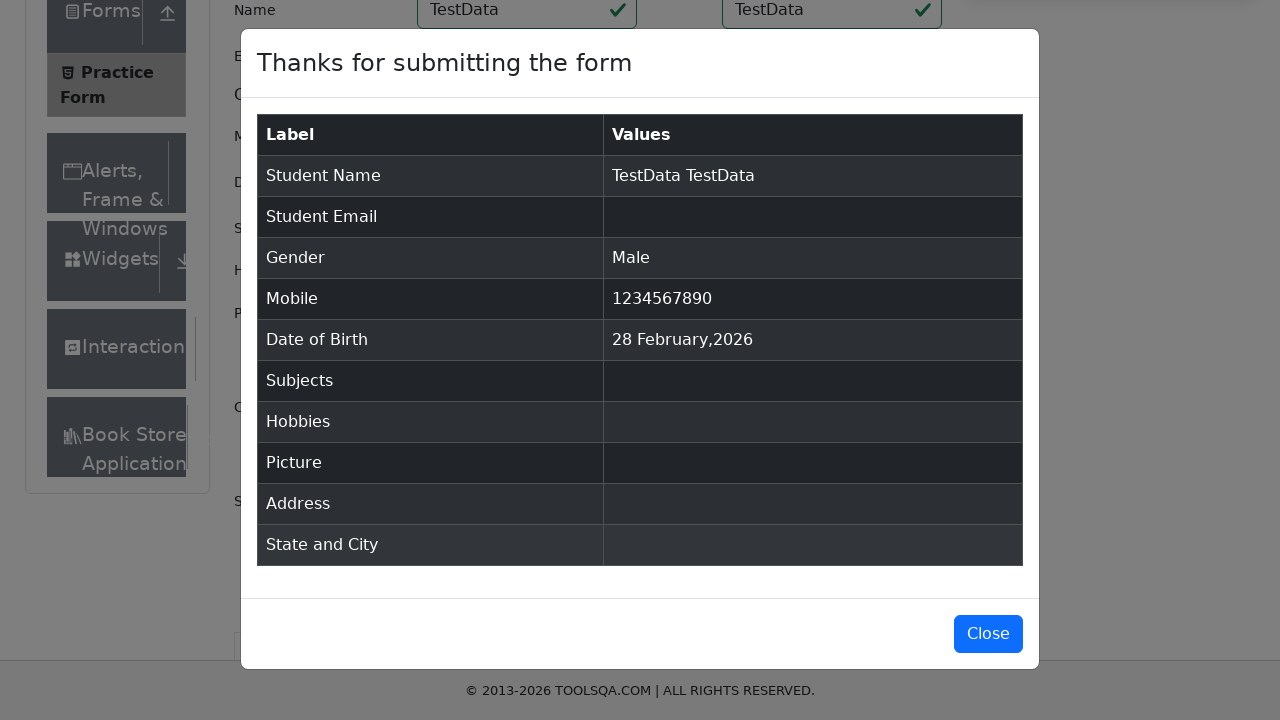